Tests JavaScript alert handling by clicking a button that triggers an alert, accepting the alert, and verifying the success message is displayed

Starting URL: http://practice.cydeo.com/javascript_alerts

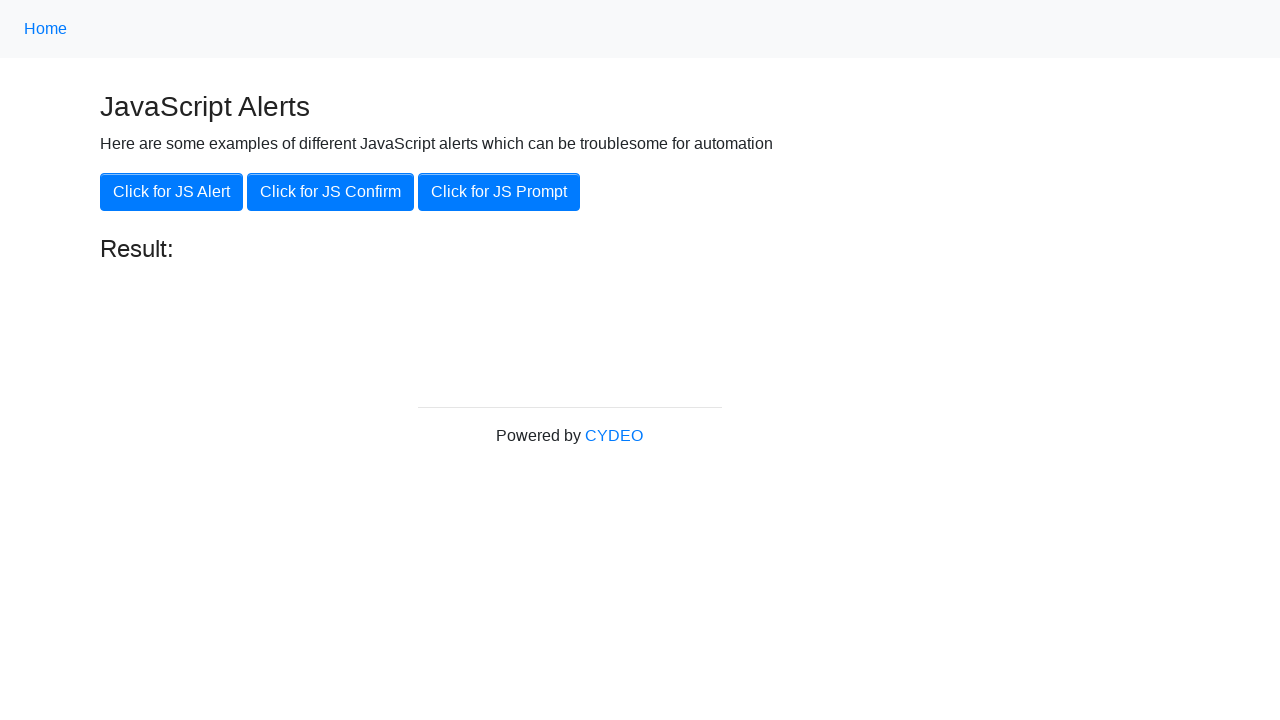

Clicked 'Click for JS Alert' button at (172, 192) on xpath=//button[.='Click for JS Alert']
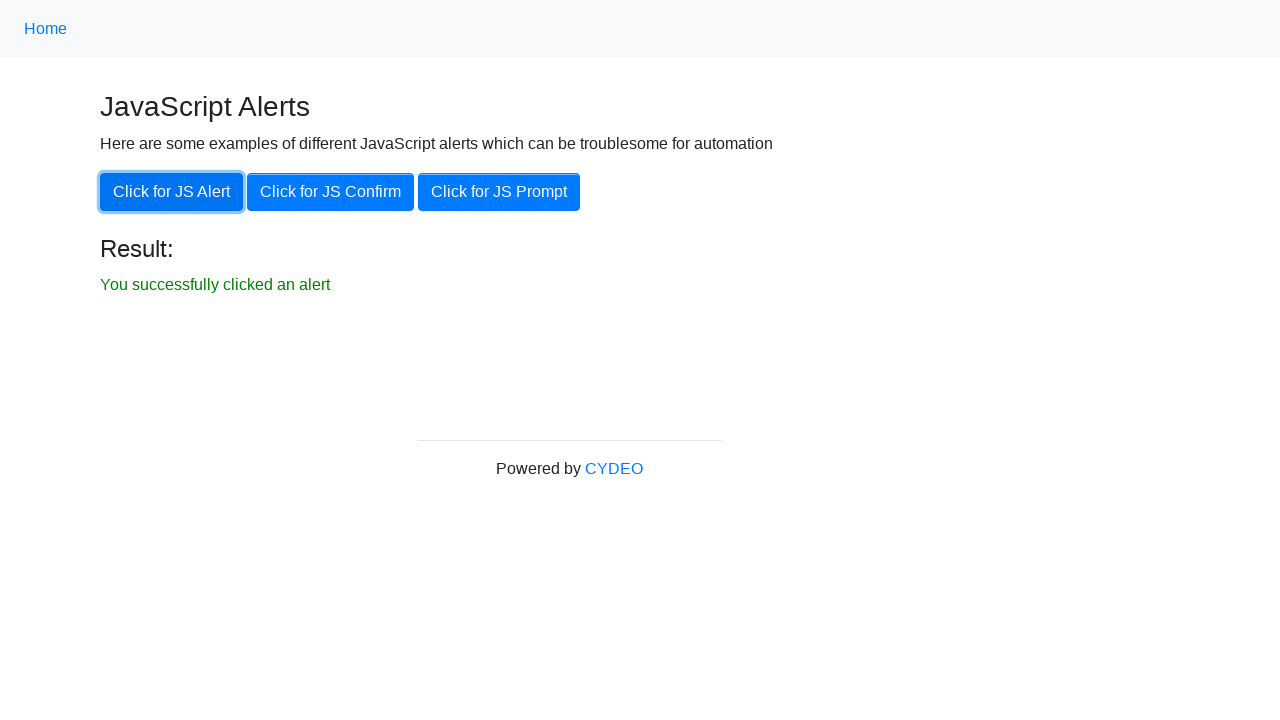

Set up dialog handler to accept alerts
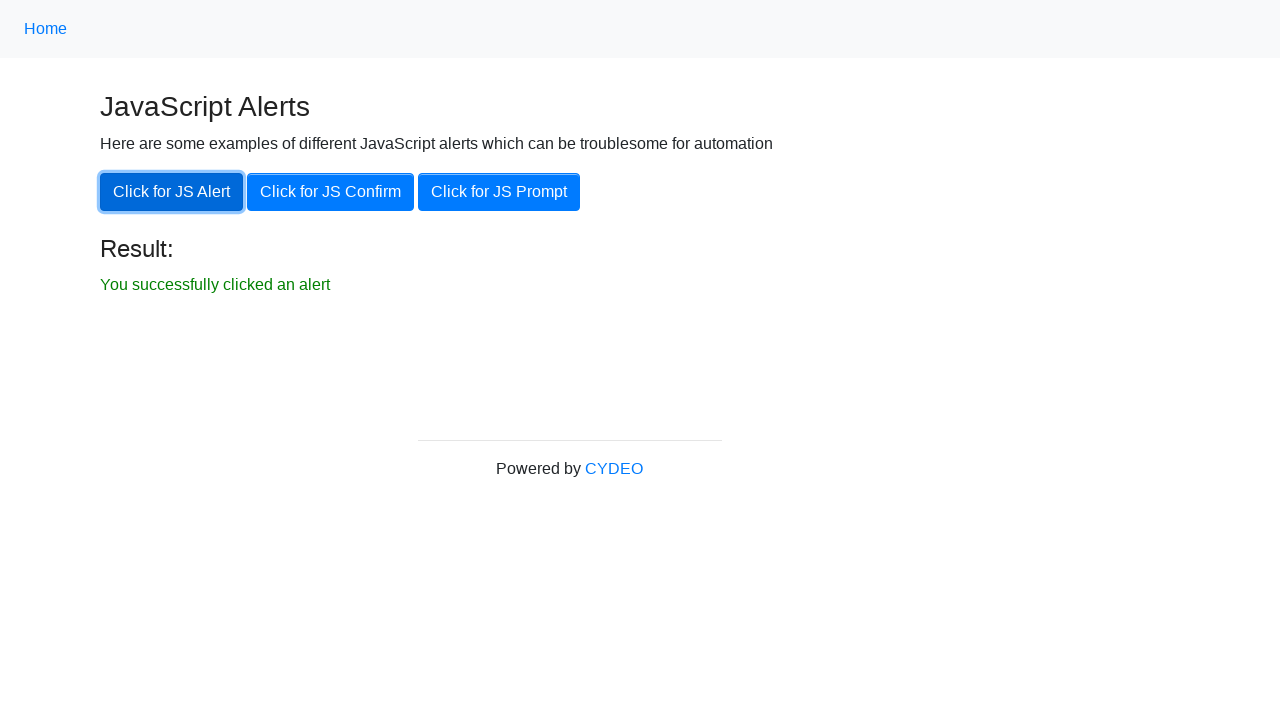

Waited for result element to become visible
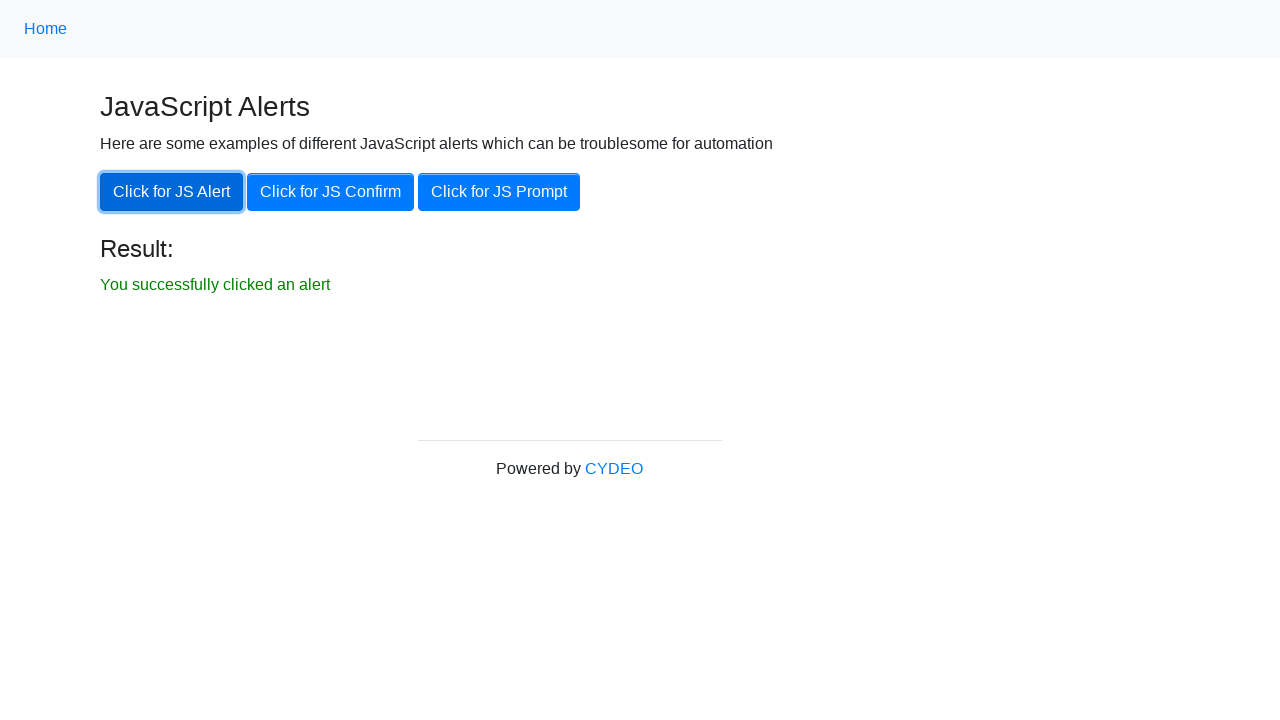

Verified success message: 'You successfully clicked an alert'
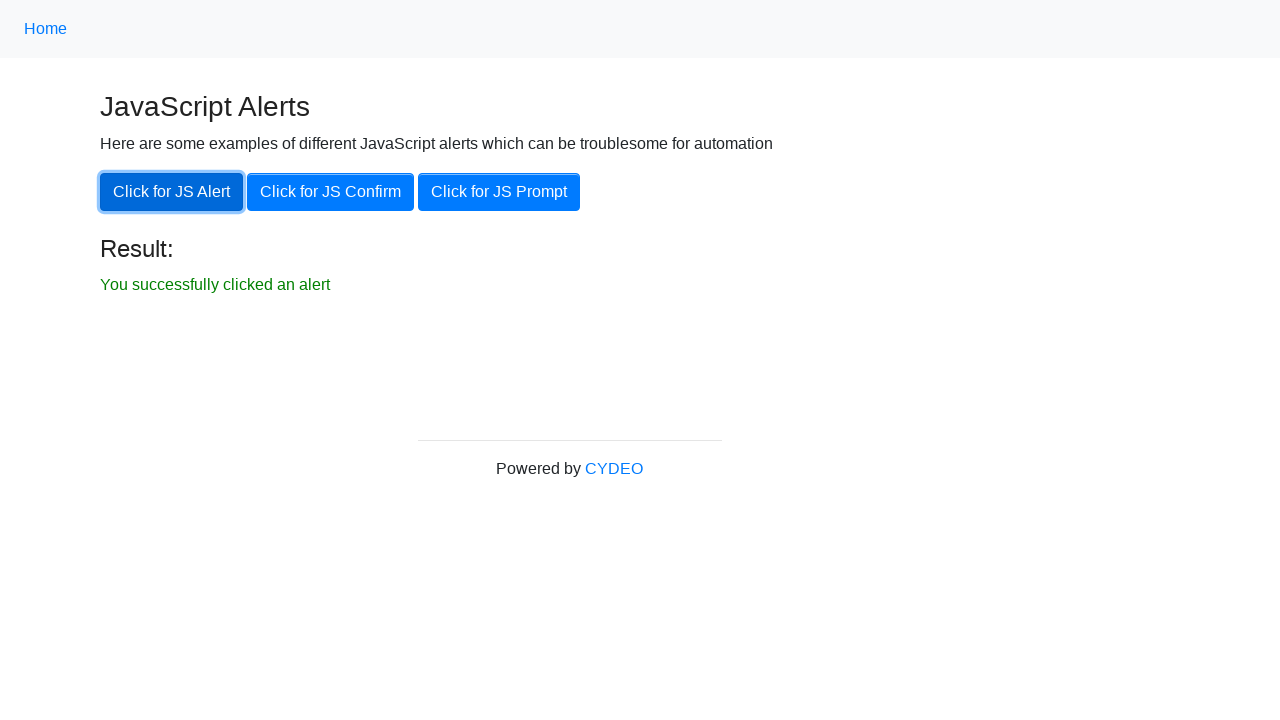

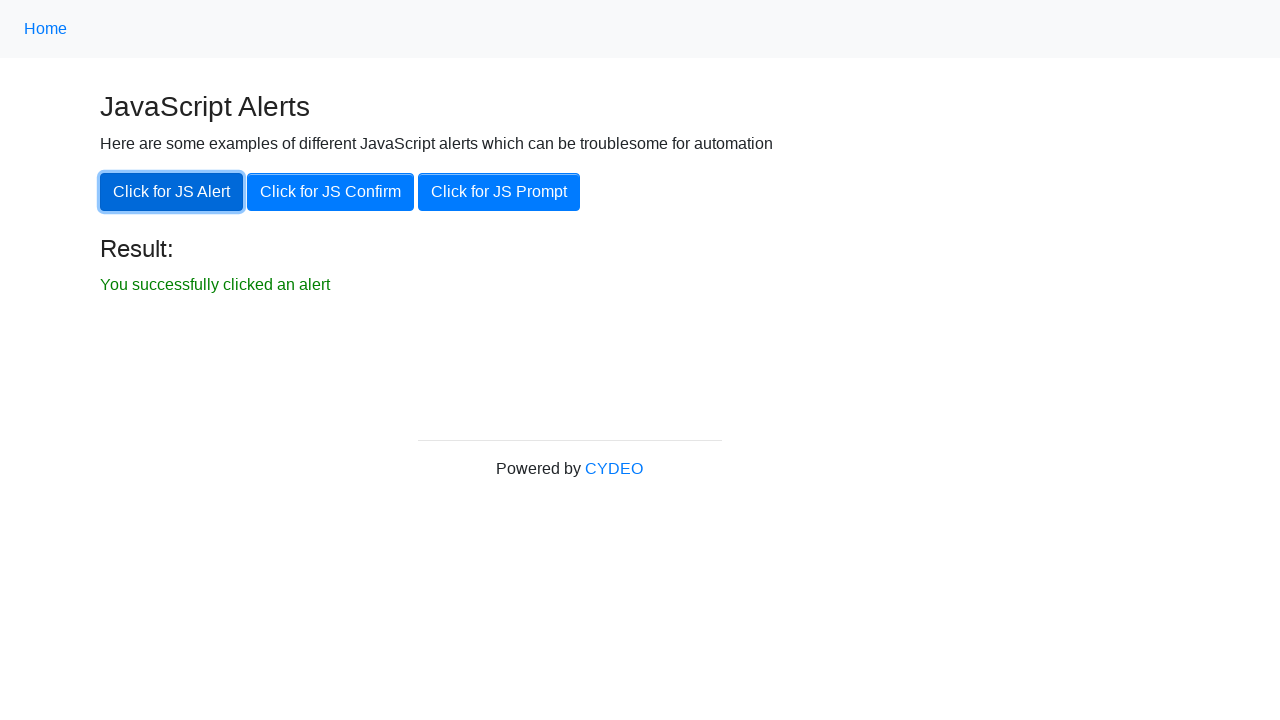